Tests the Switch Window functionality by navigating to the page, opening a new tab, triggering an alert, accepting it, and verifying the page title

Starting URL: https://formy-project.herokuapp.com/

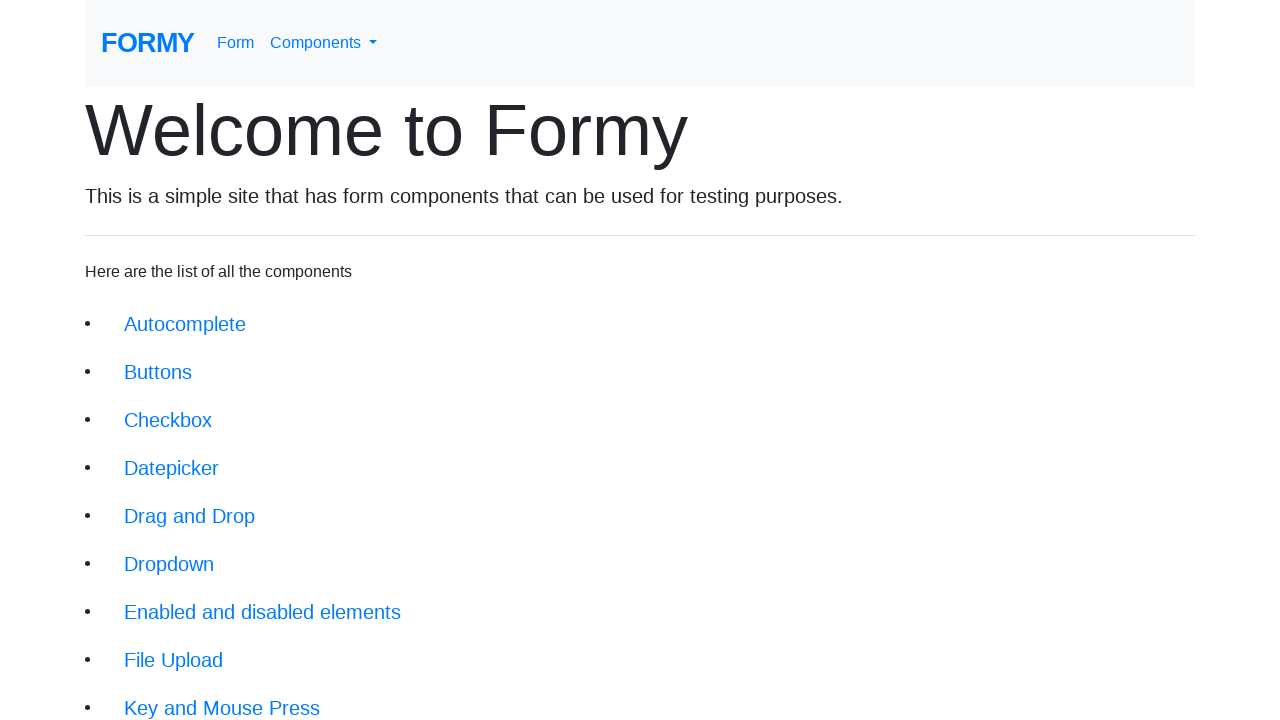

Clicked on Switch Window link at (191, 648) on a.btn.btn-lg:text('Switch Window')
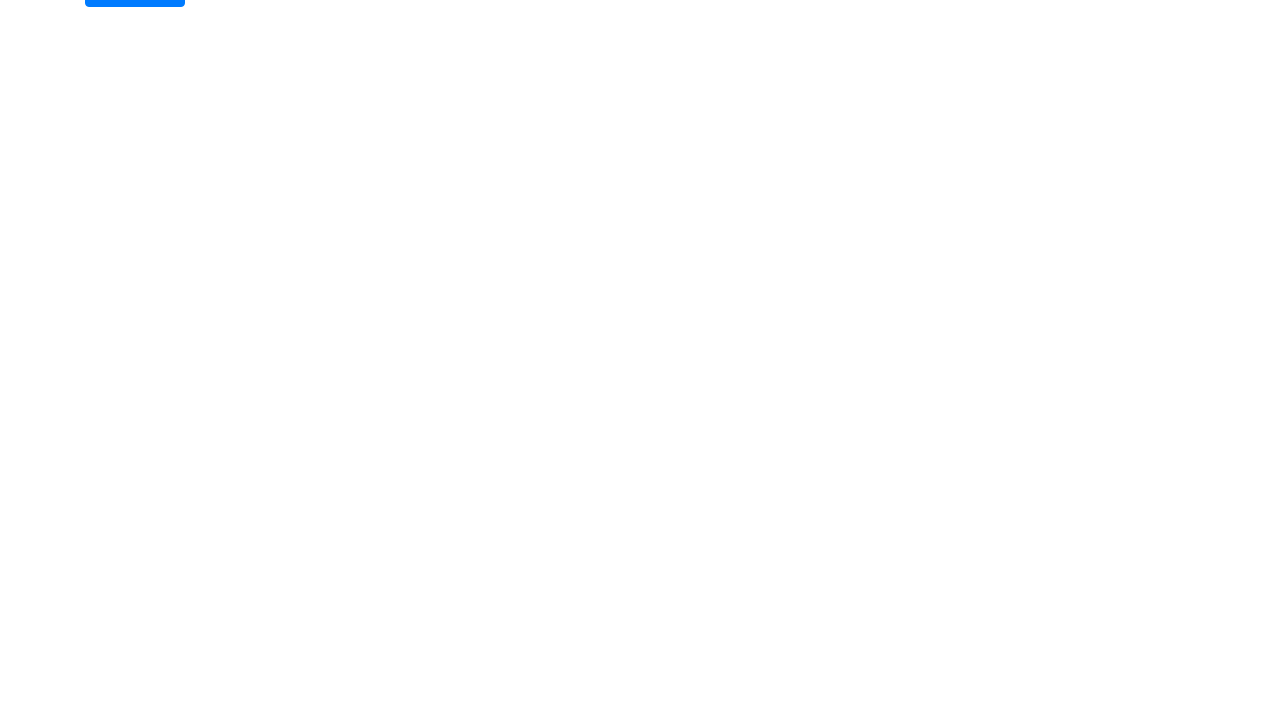

Switch Window page loaded
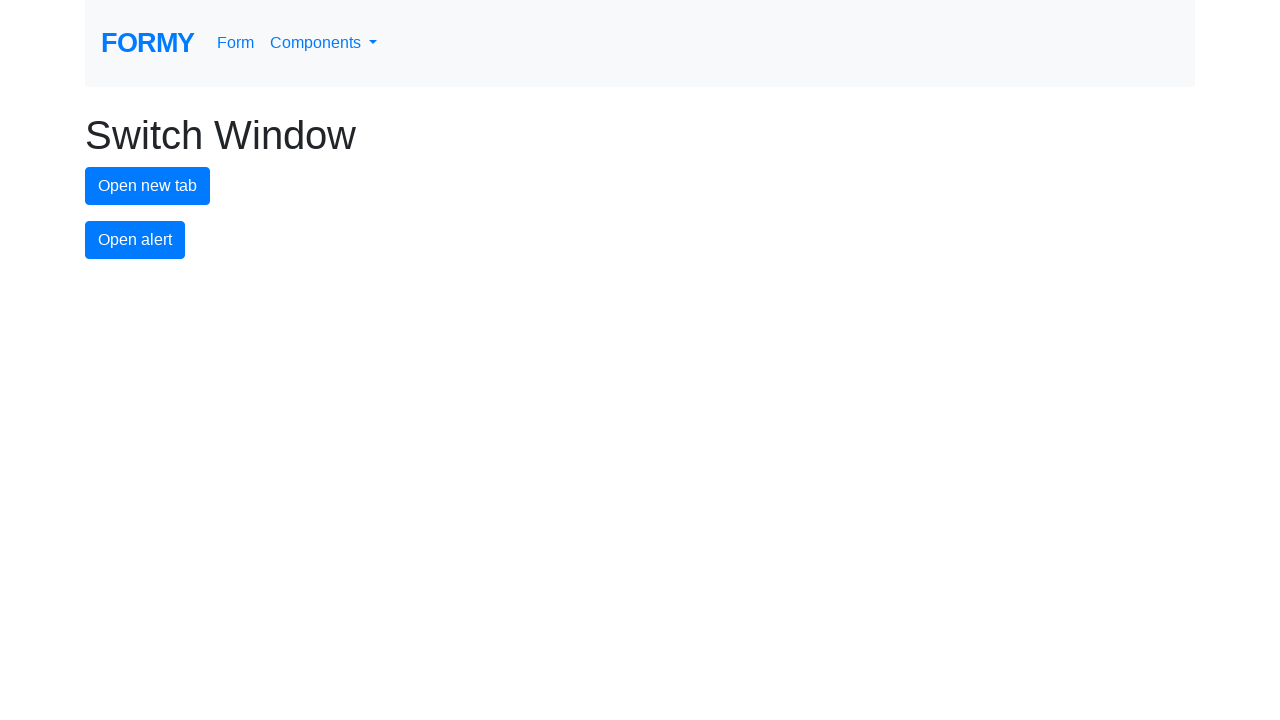

Clicked new tab button to open a new tab at (148, 186) on #new-tab-button
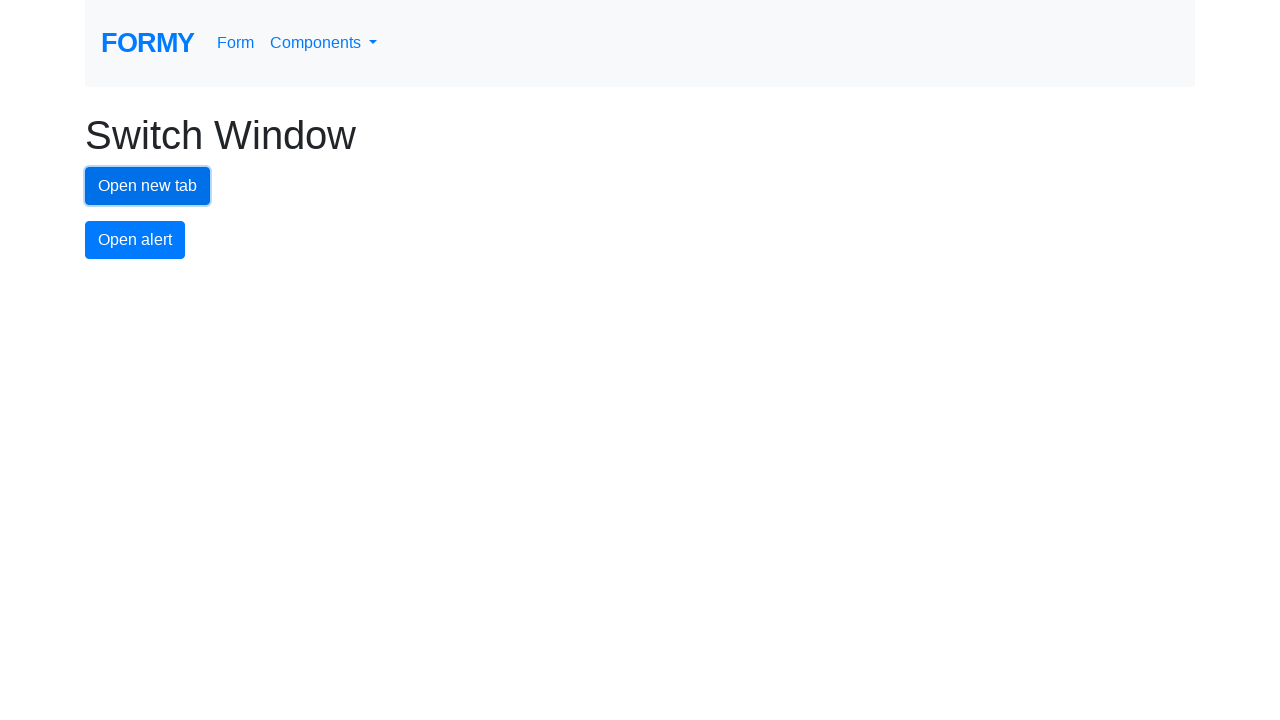

Clicked alert button to trigger alert dialog at (135, 240) on #alert-button
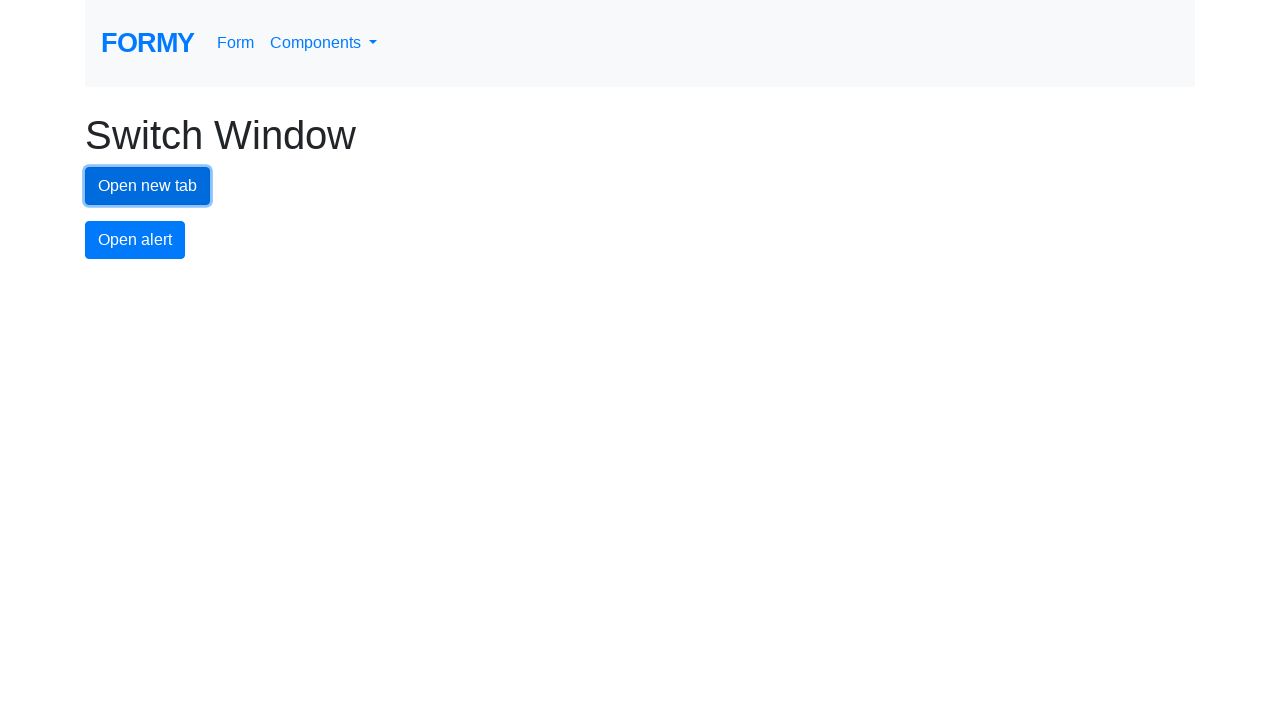

Alert dialog accepted
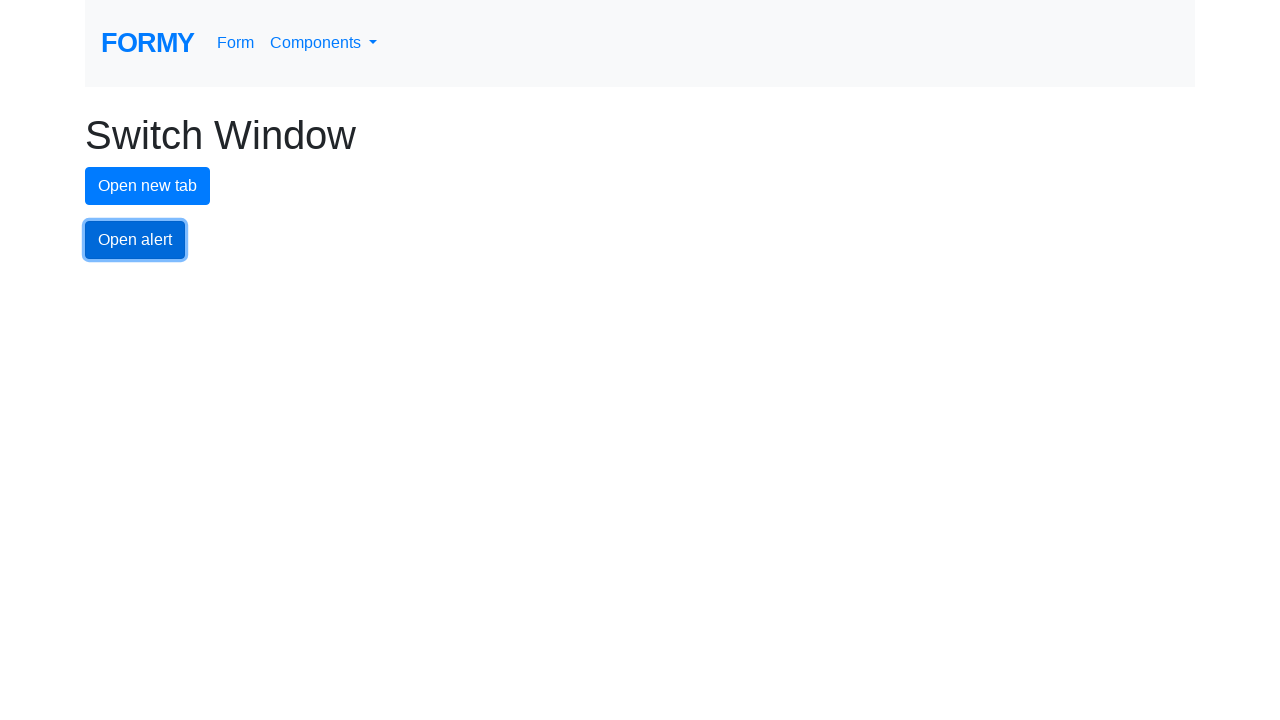

Verified page heading 'Switch Window' is present
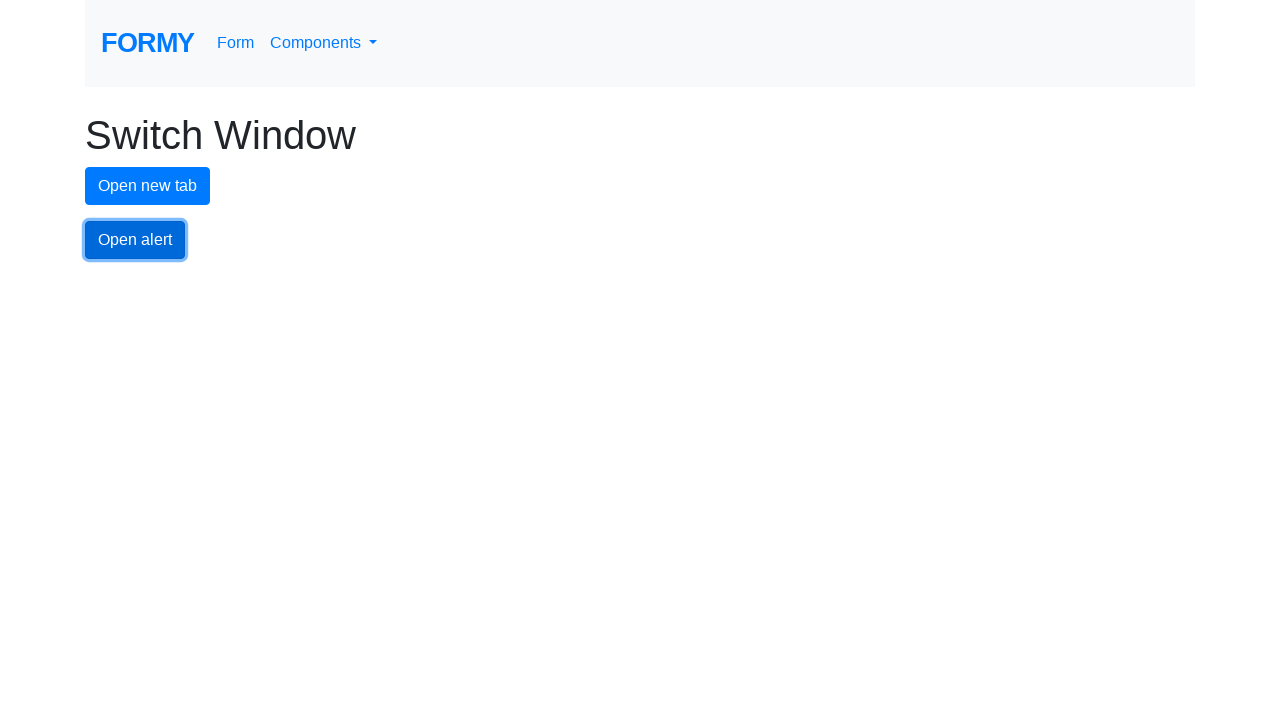

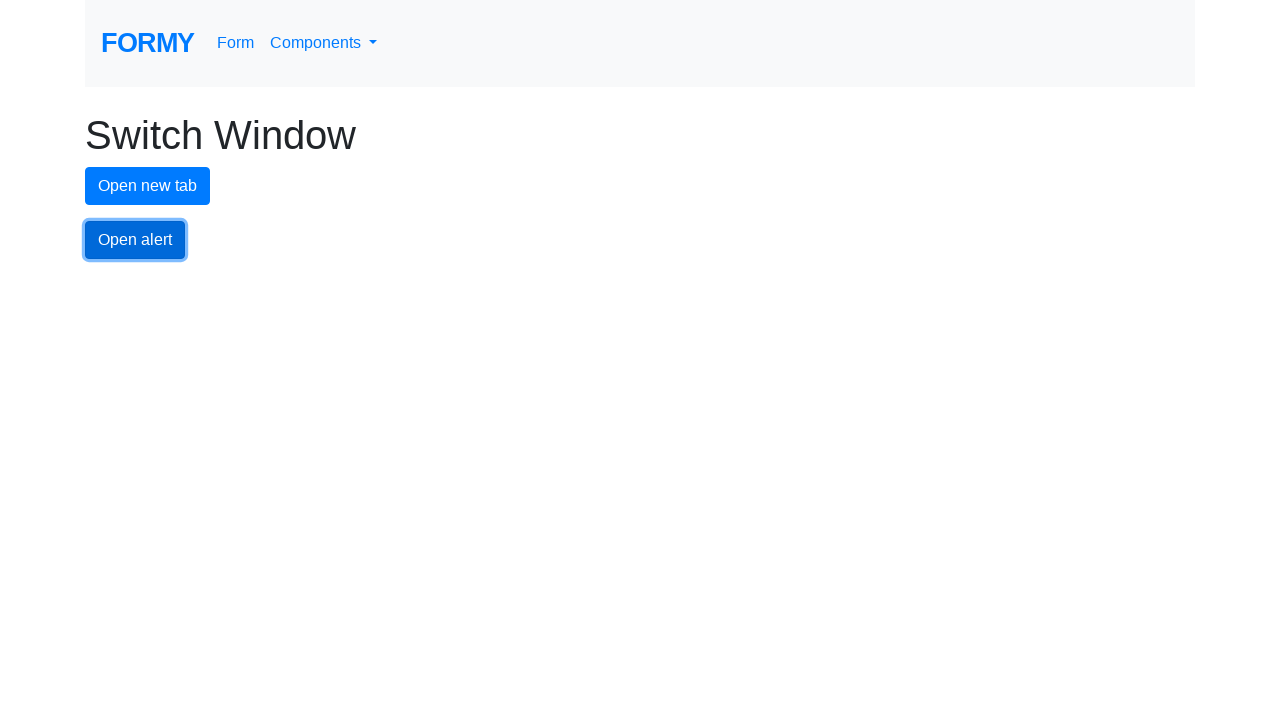